Tests adding todo items by filling the input field and pressing Enter, then verifying the items appear in the list

Starting URL: https://demo.playwright.dev/todomvc

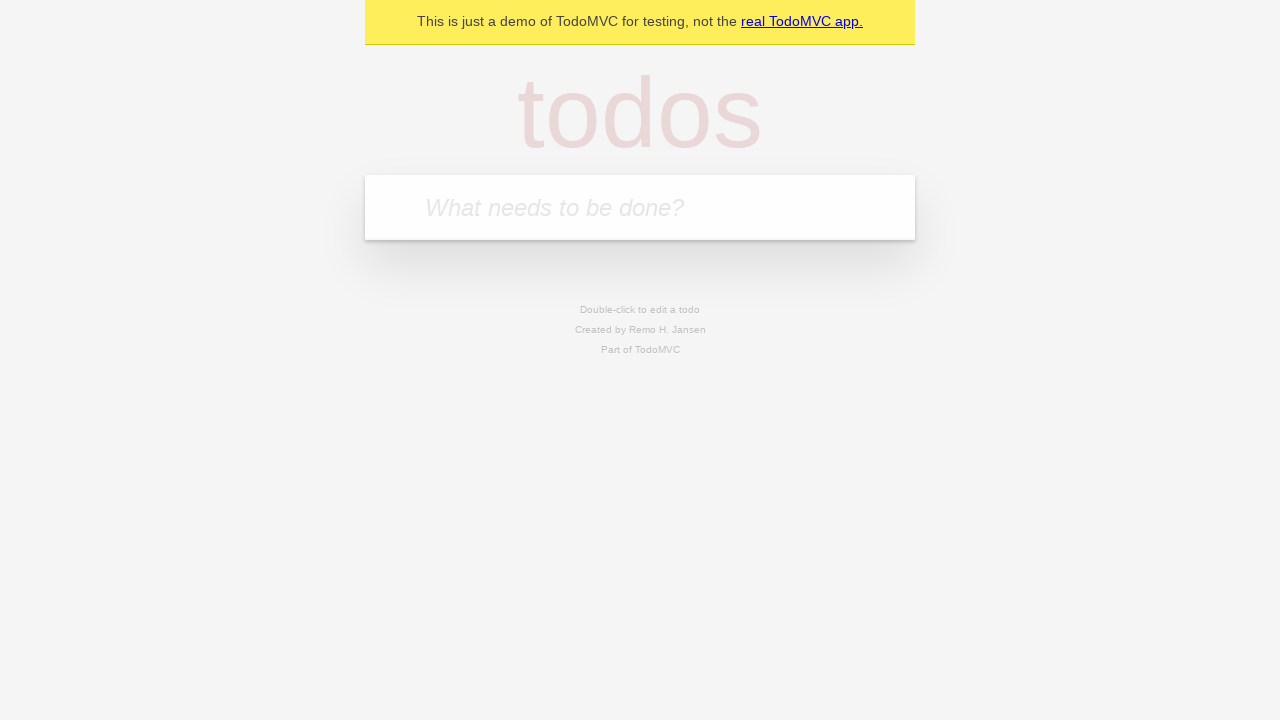

Filled todo input with 'buy some cheese' on internal:attr=[placeholder="What needs to be done?"i]
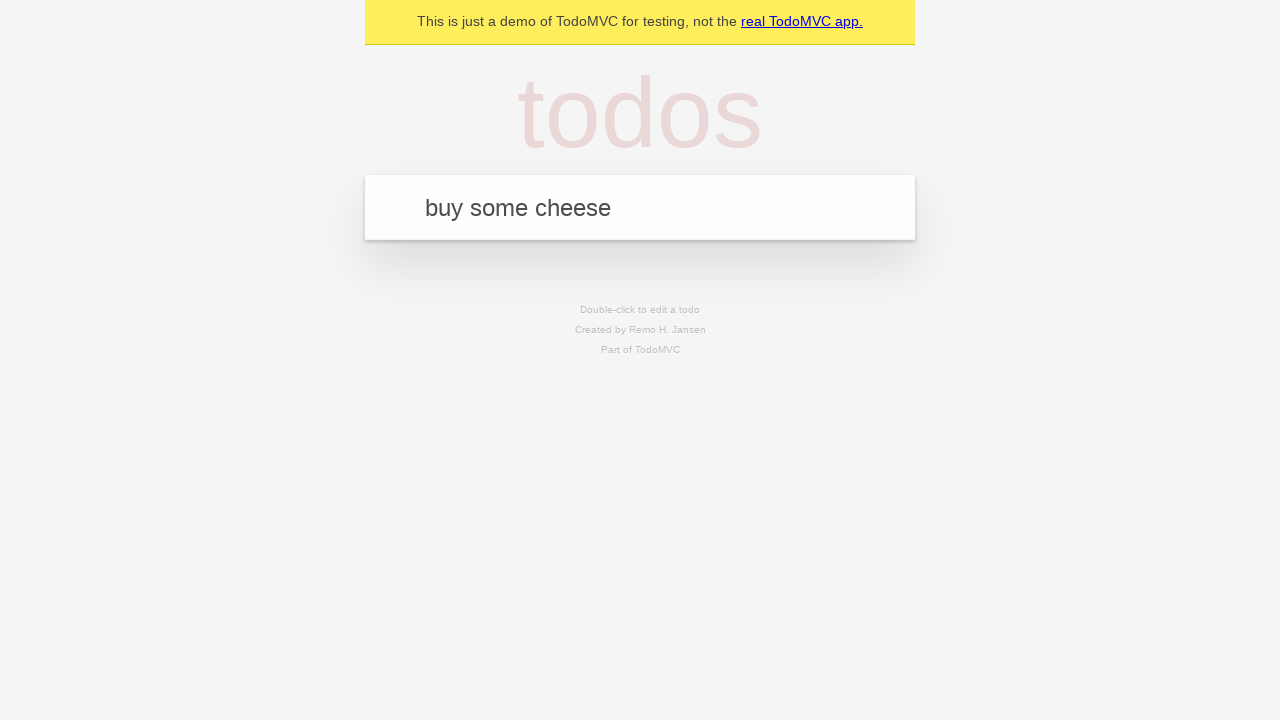

Pressed Enter to add first todo item on internal:attr=[placeholder="What needs to be done?"i]
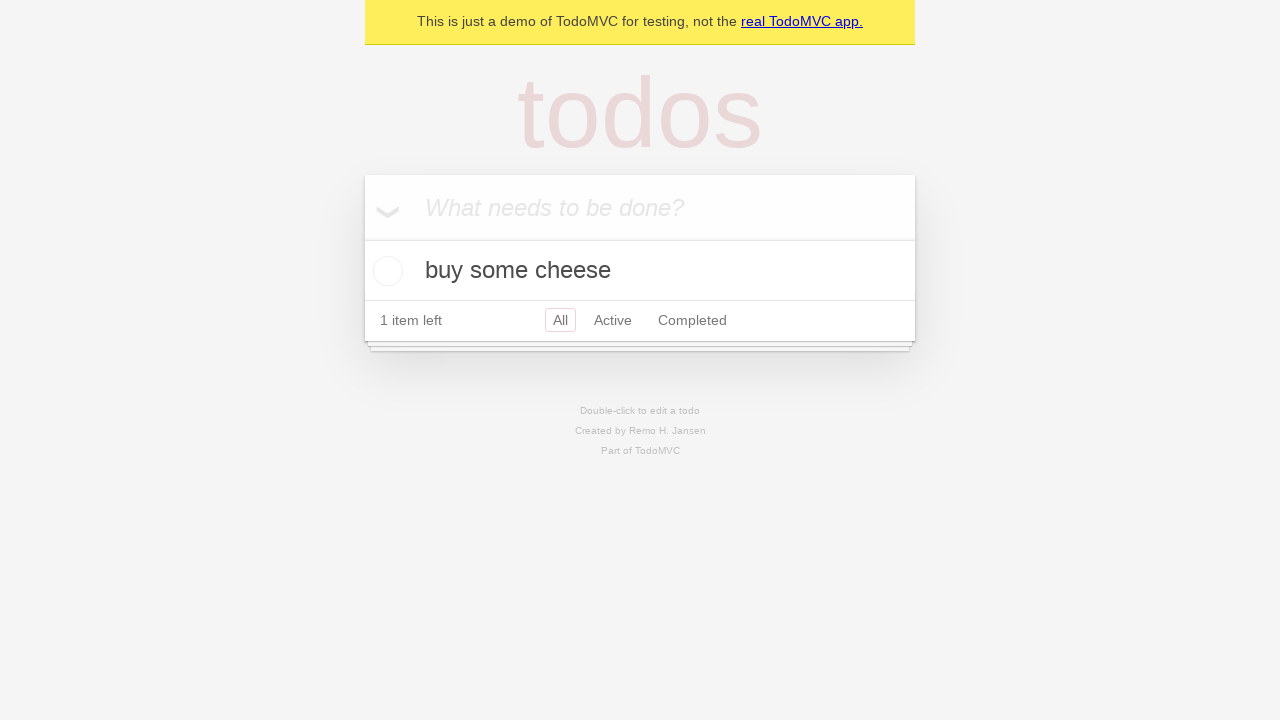

First todo item appeared in the list
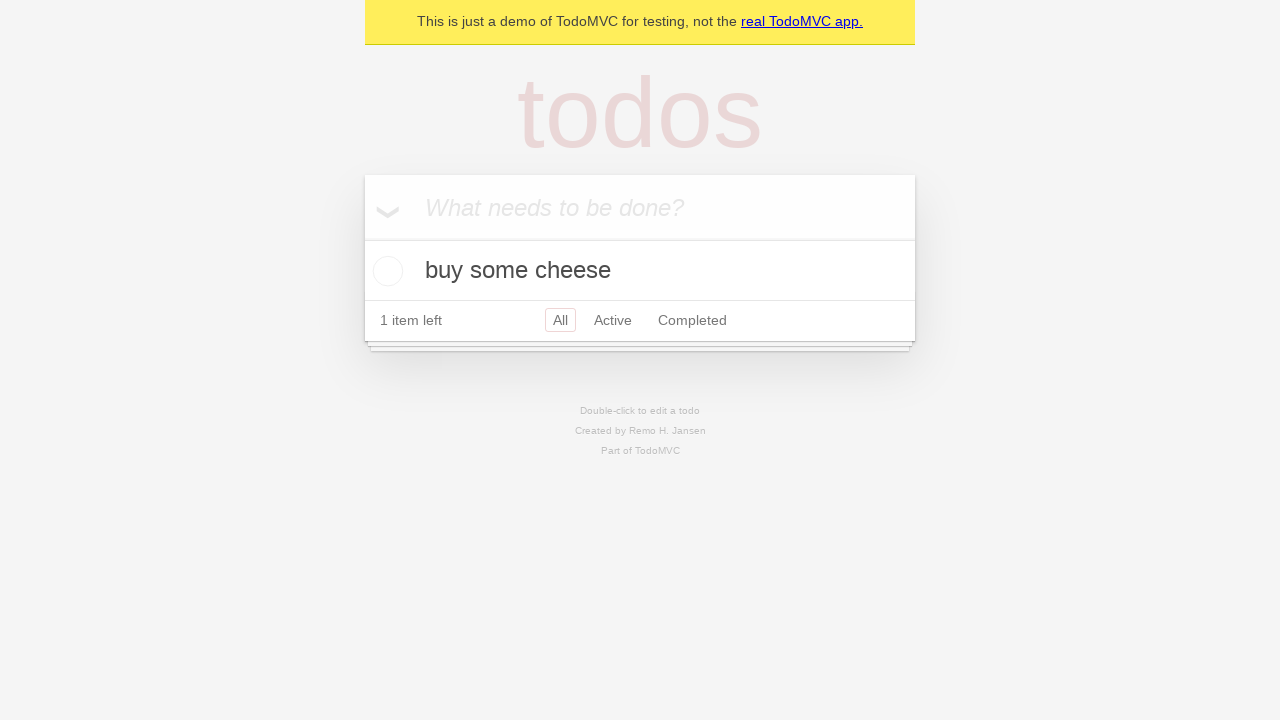

Filled todo input with 'feed the cat' on internal:attr=[placeholder="What needs to be done?"i]
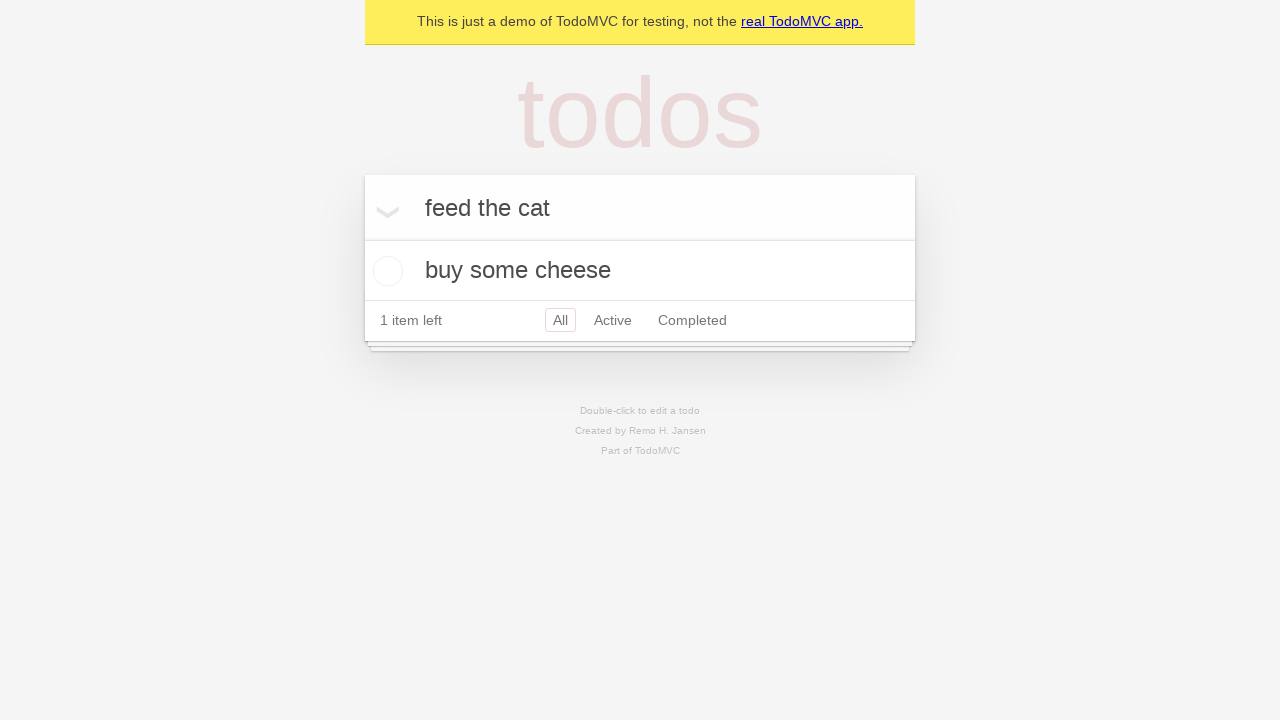

Pressed Enter to add second todo item on internal:attr=[placeholder="What needs to be done?"i]
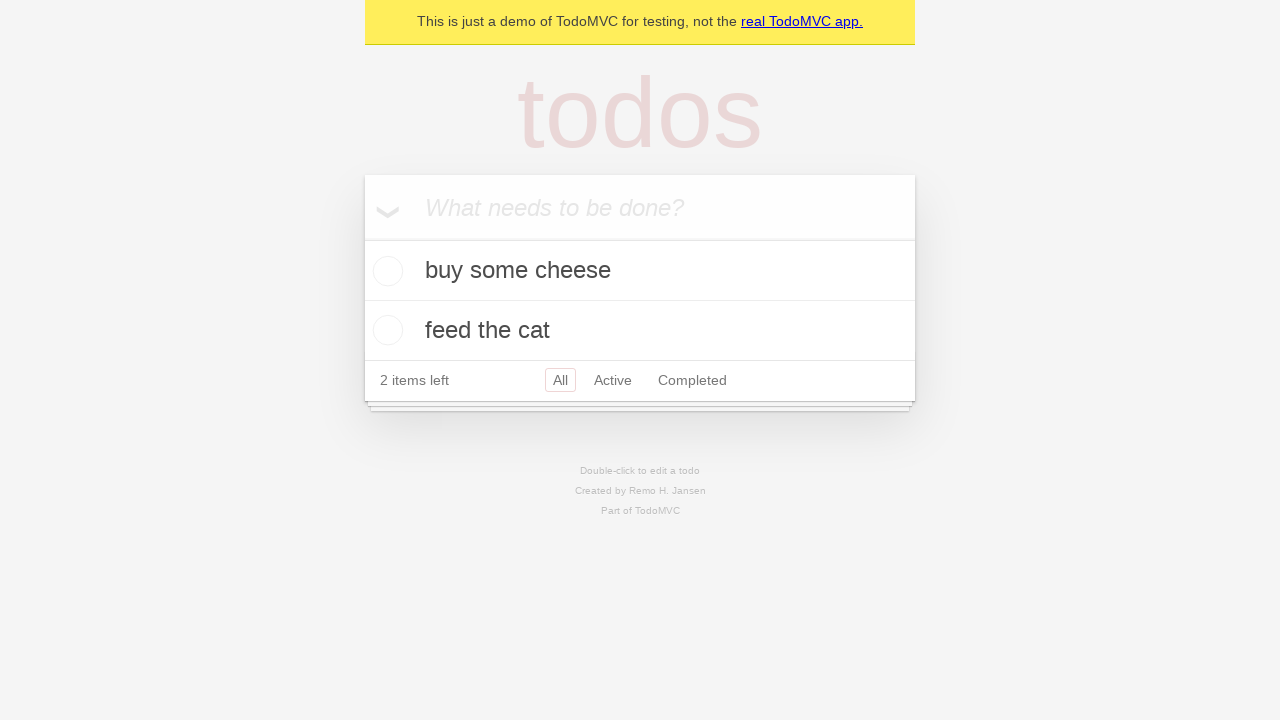

Second todo item appeared in the list, both todos now visible
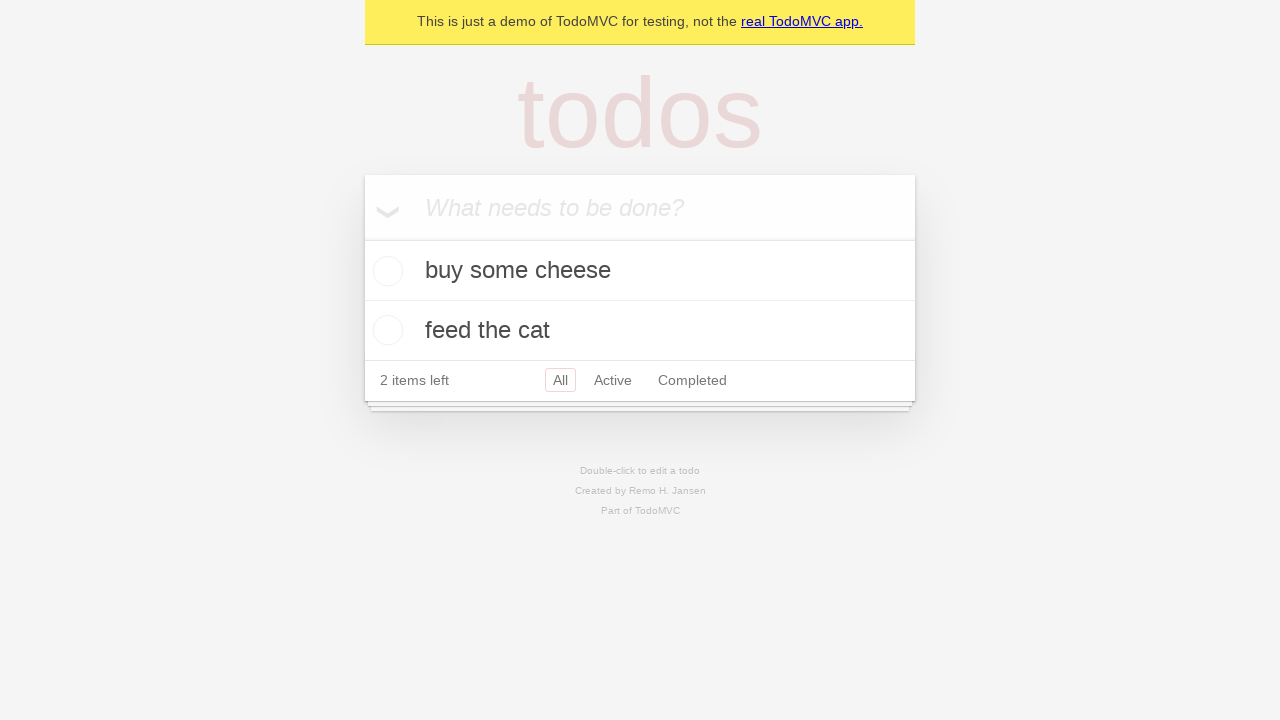

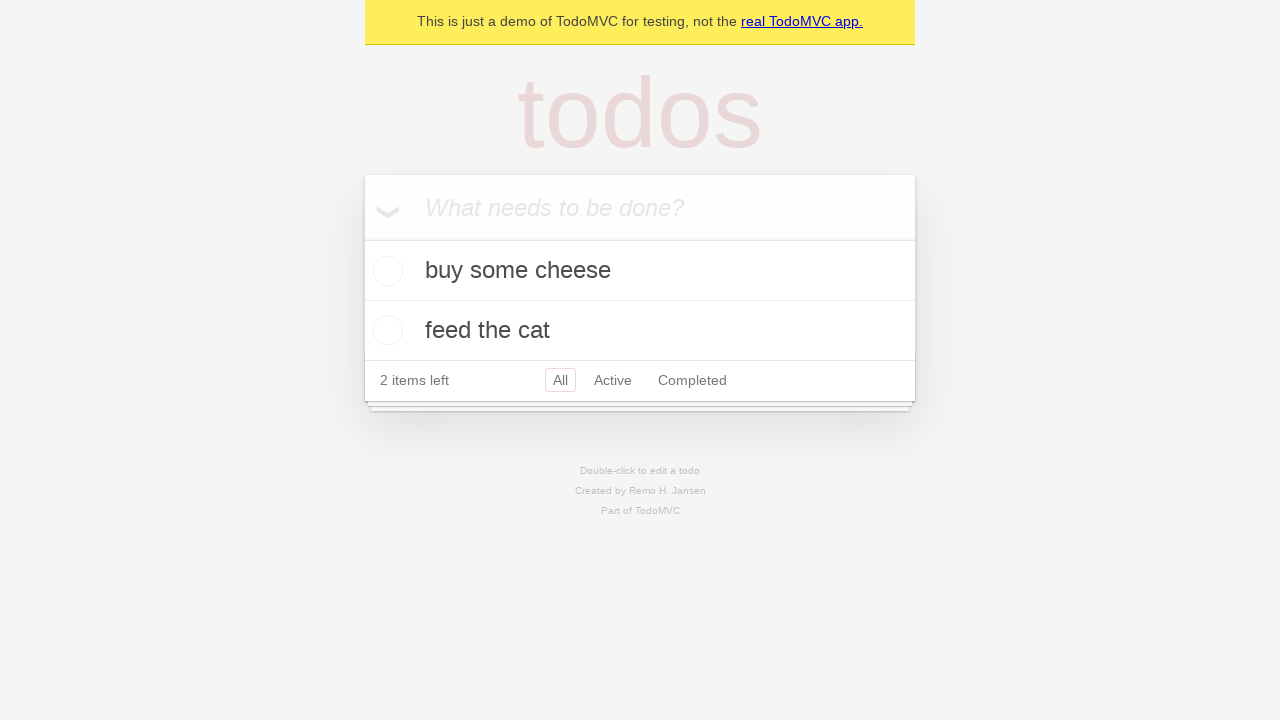